Tests filtering to display only active (incomplete) todo items

Starting URL: https://demo.playwright.dev/todomvc

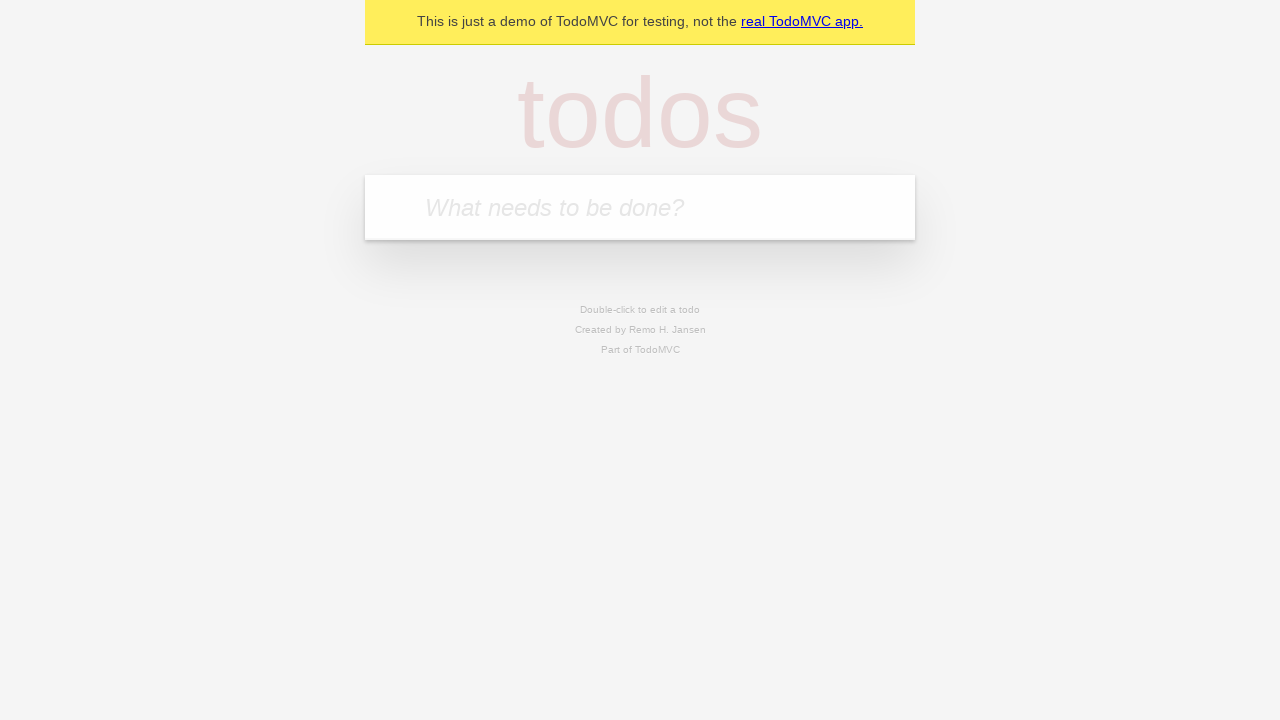

Filled todo input with 'buy some cheese' on internal:attr=[placeholder="What needs to be done?"i]
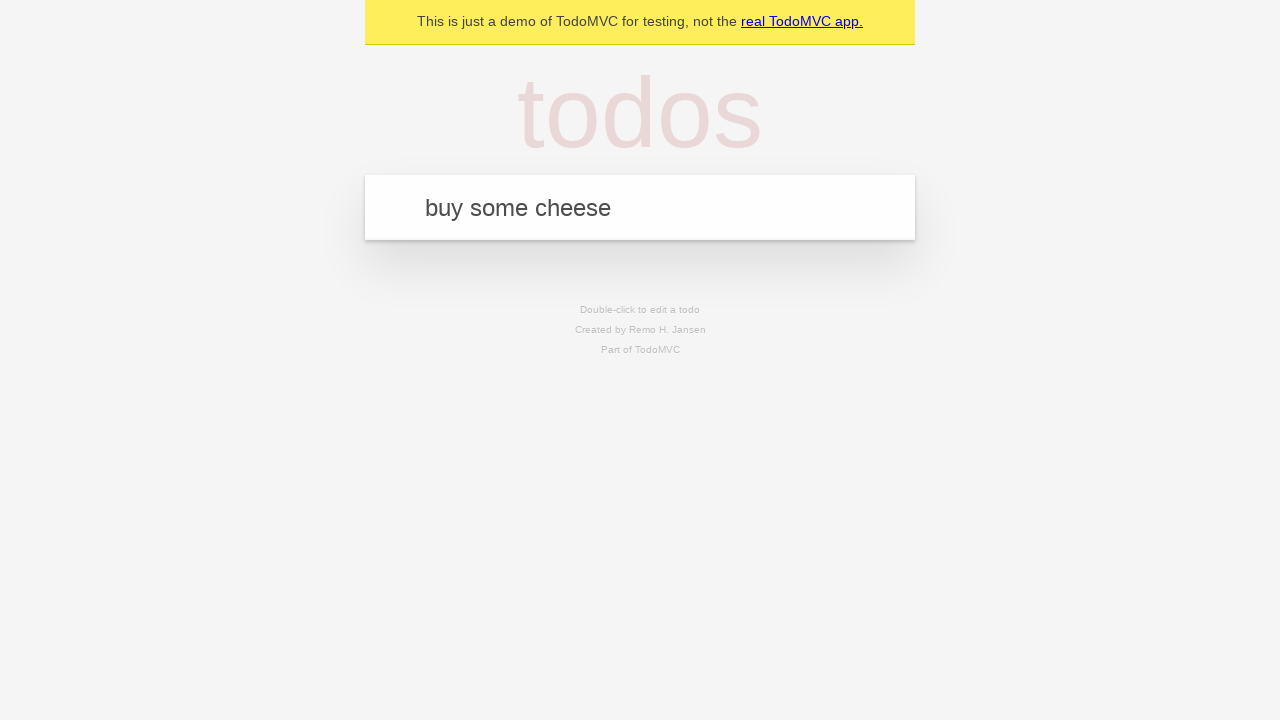

Pressed Enter to add first todo item on internal:attr=[placeholder="What needs to be done?"i]
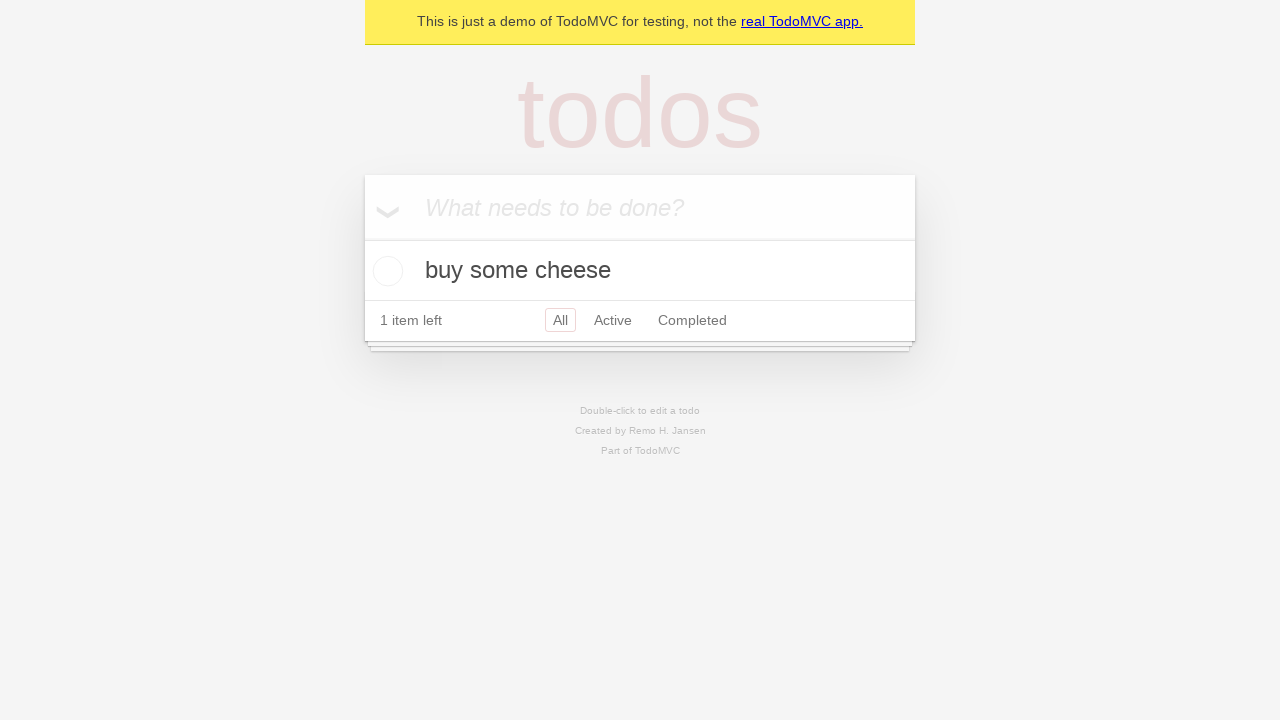

Filled todo input with 'feed the cat' on internal:attr=[placeholder="What needs to be done?"i]
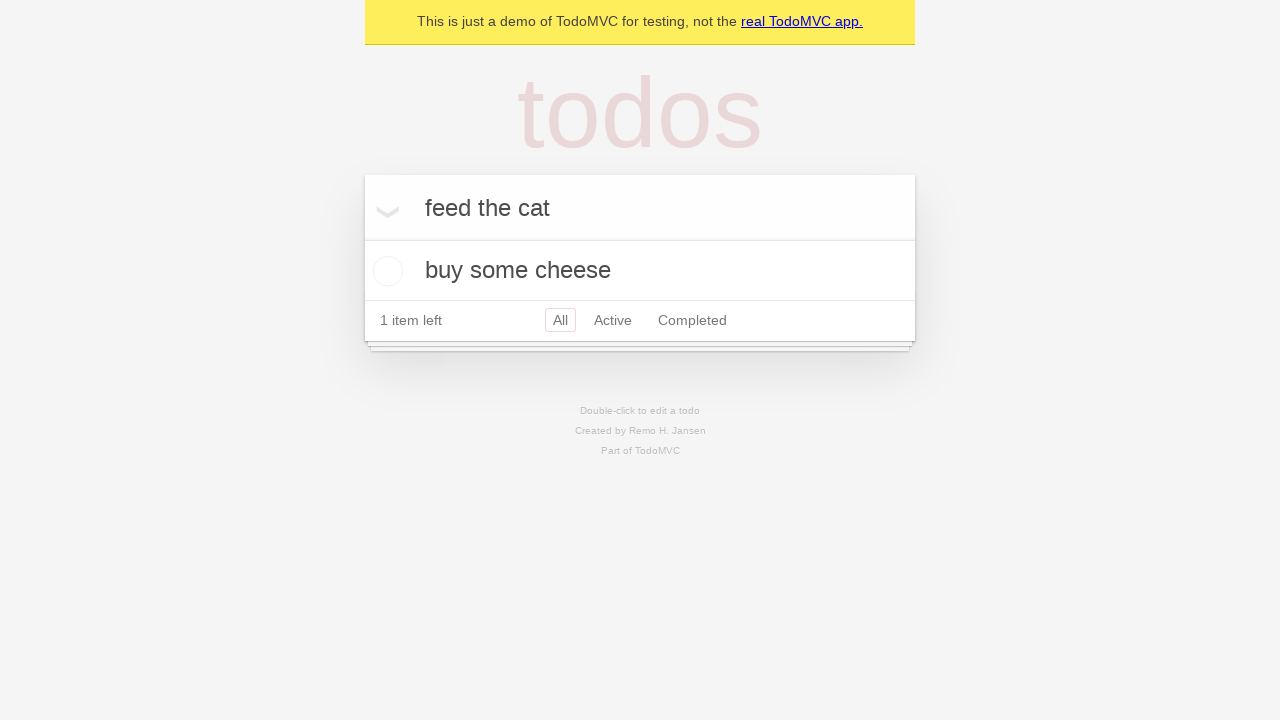

Pressed Enter to add second todo item on internal:attr=[placeholder="What needs to be done?"i]
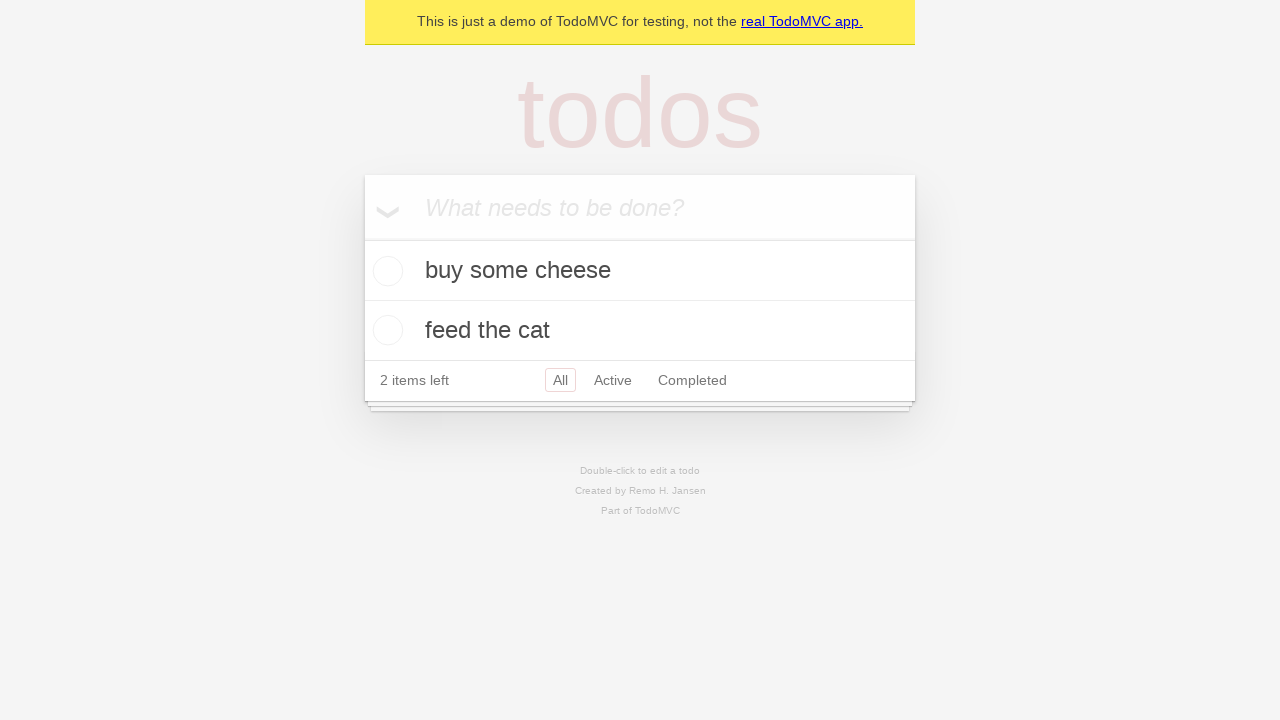

Filled todo input with 'book a doctors appointment' on internal:attr=[placeholder="What needs to be done?"i]
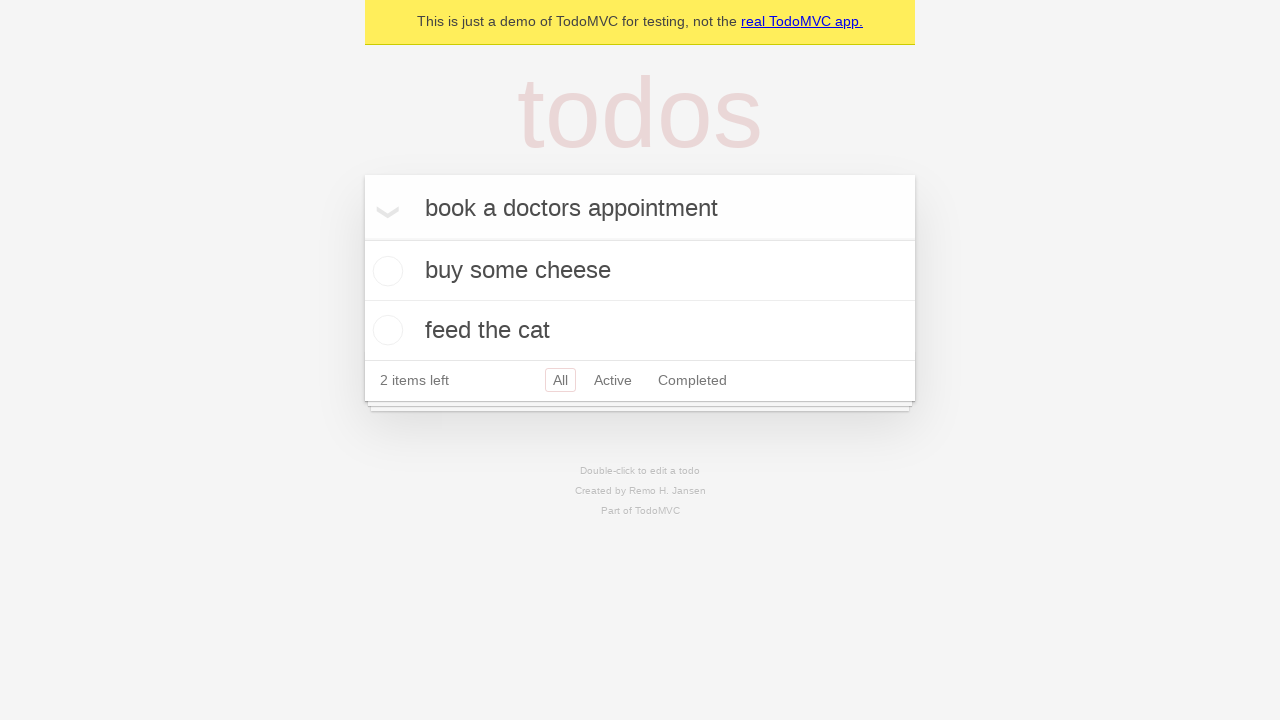

Pressed Enter to add third todo item on internal:attr=[placeholder="What needs to be done?"i]
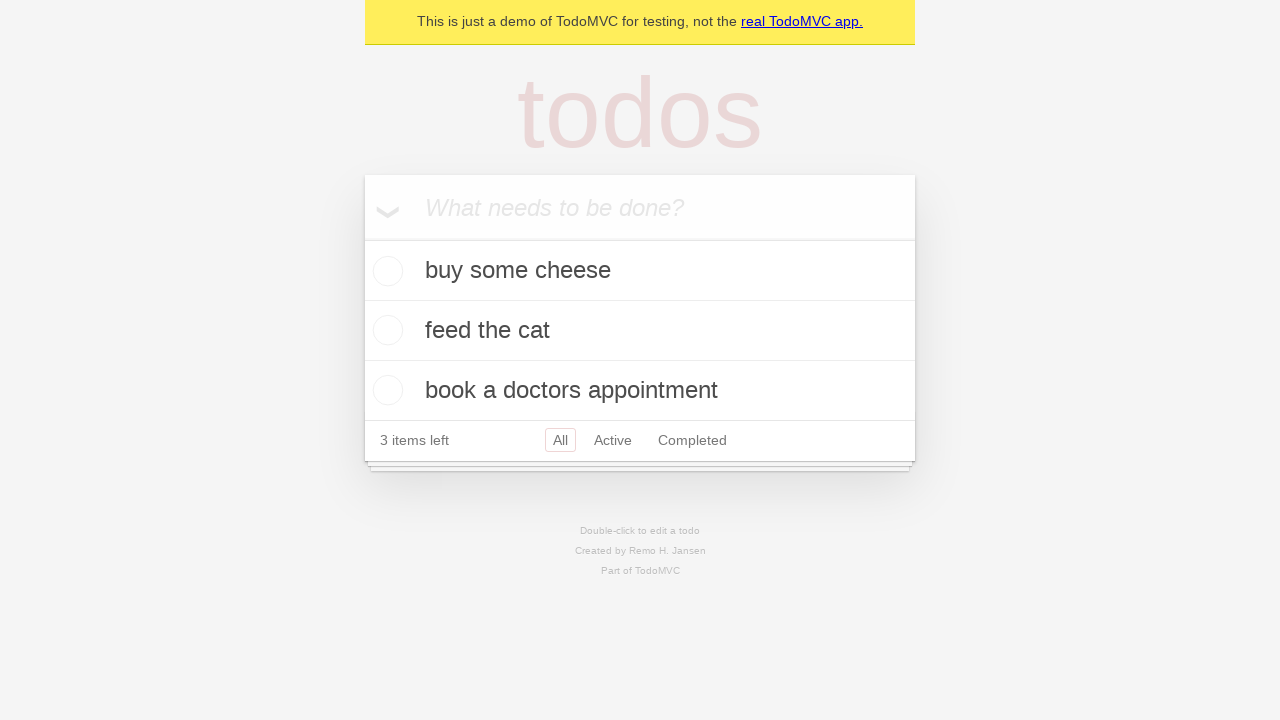

Checked the second todo item (feed the cat) to mark it complete at (385, 330) on internal:testid=[data-testid="todo-item"s] >> nth=1 >> internal:role=checkbox
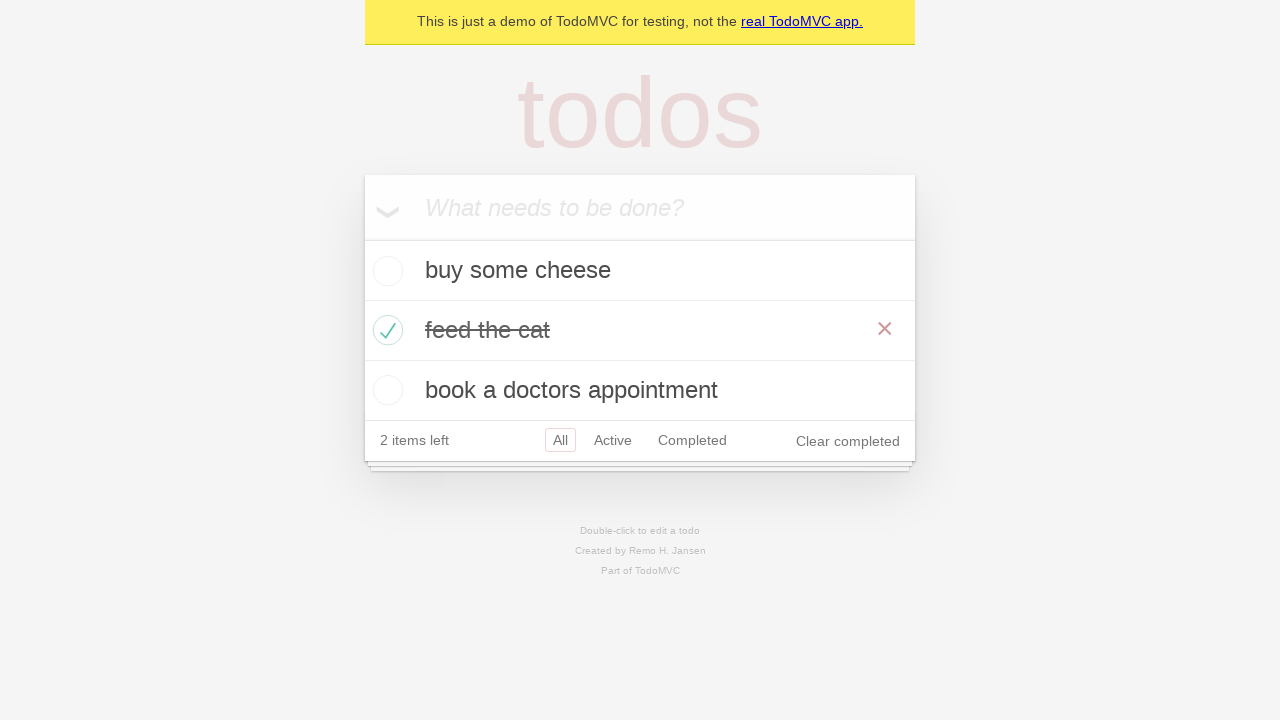

Clicked Active filter link to display only incomplete todo items at (613, 440) on internal:role=link[name="Active"i]
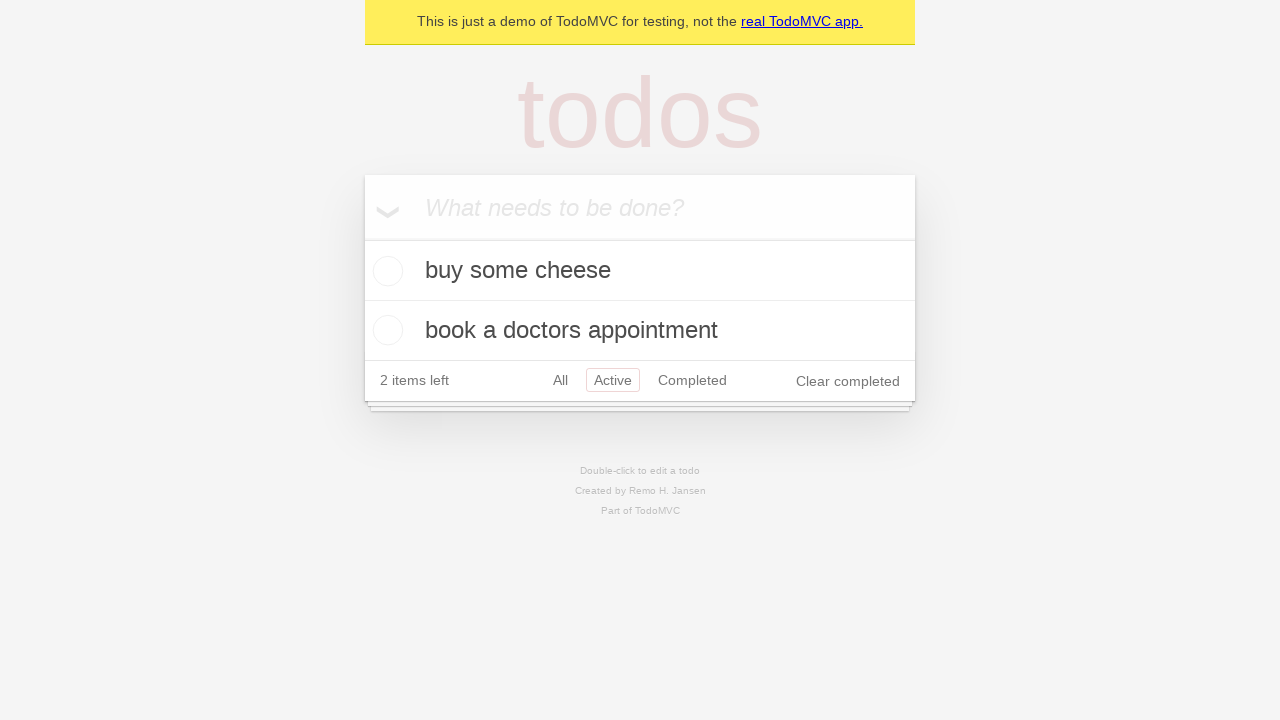

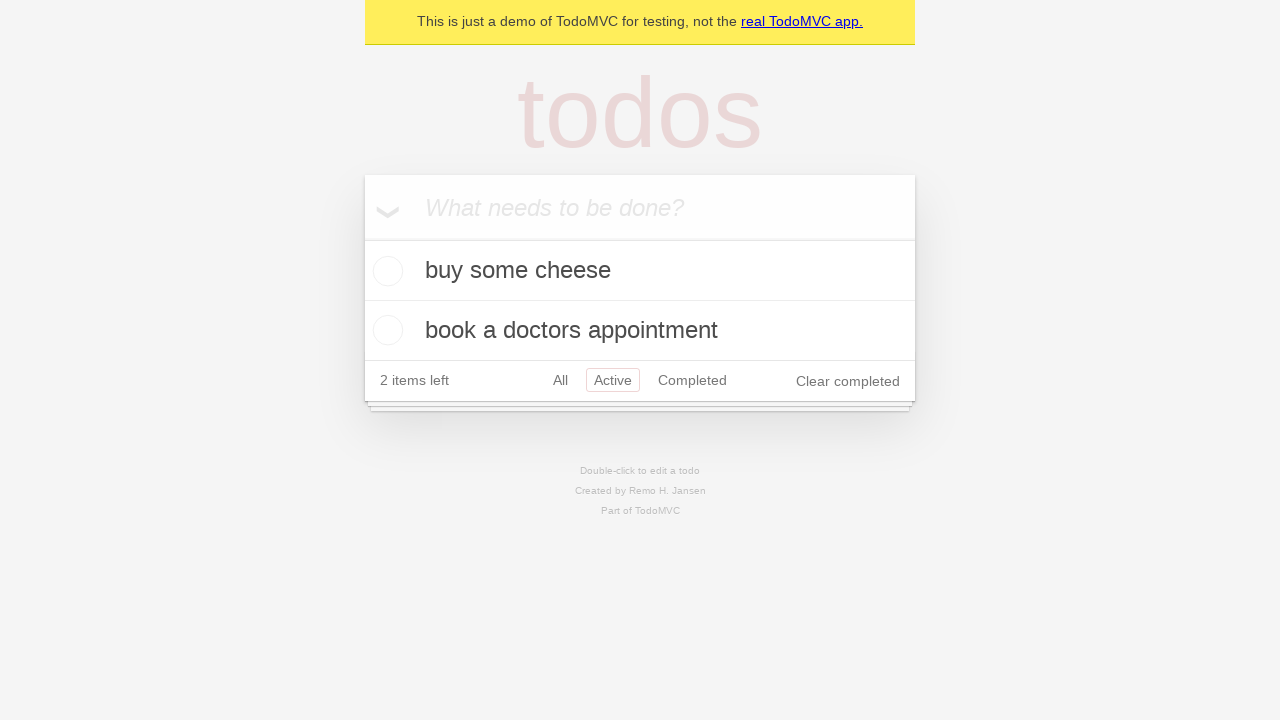